Simple test that navigates to the OTUS.ru homepage and verifies the page loads successfully.

Starting URL: https://otus.ru/

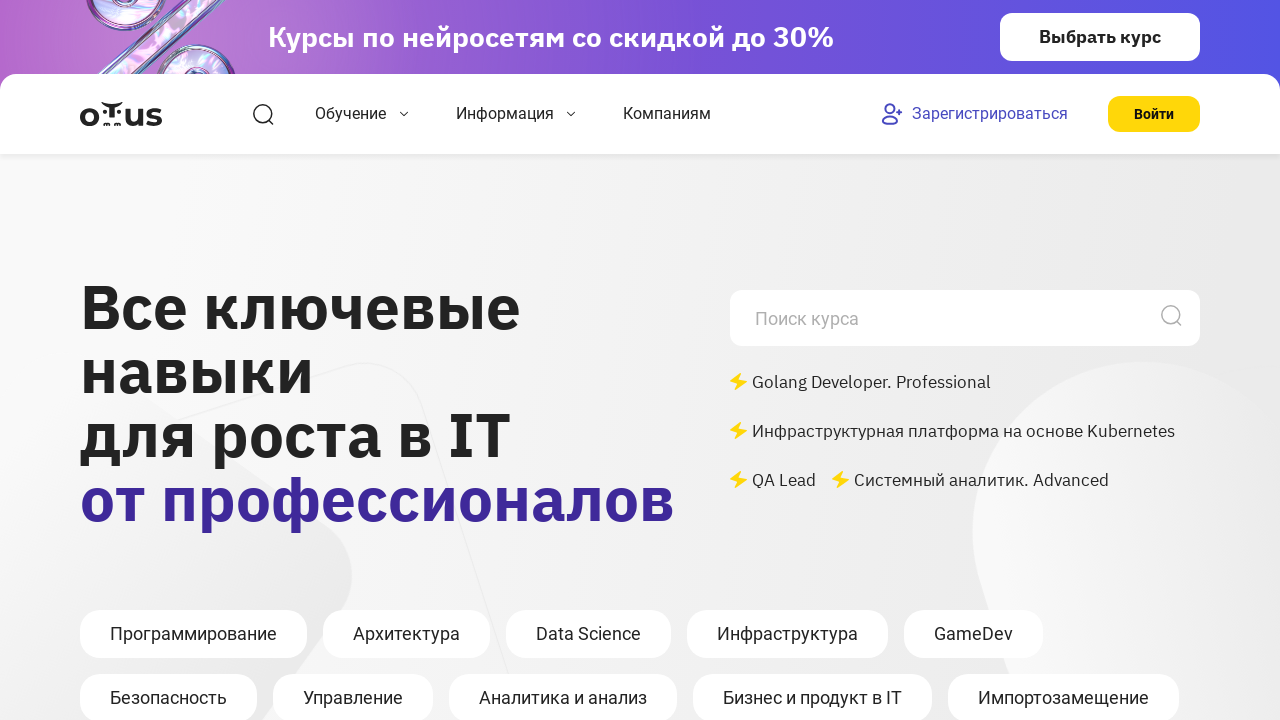

Page loaded - DOM content fully rendered
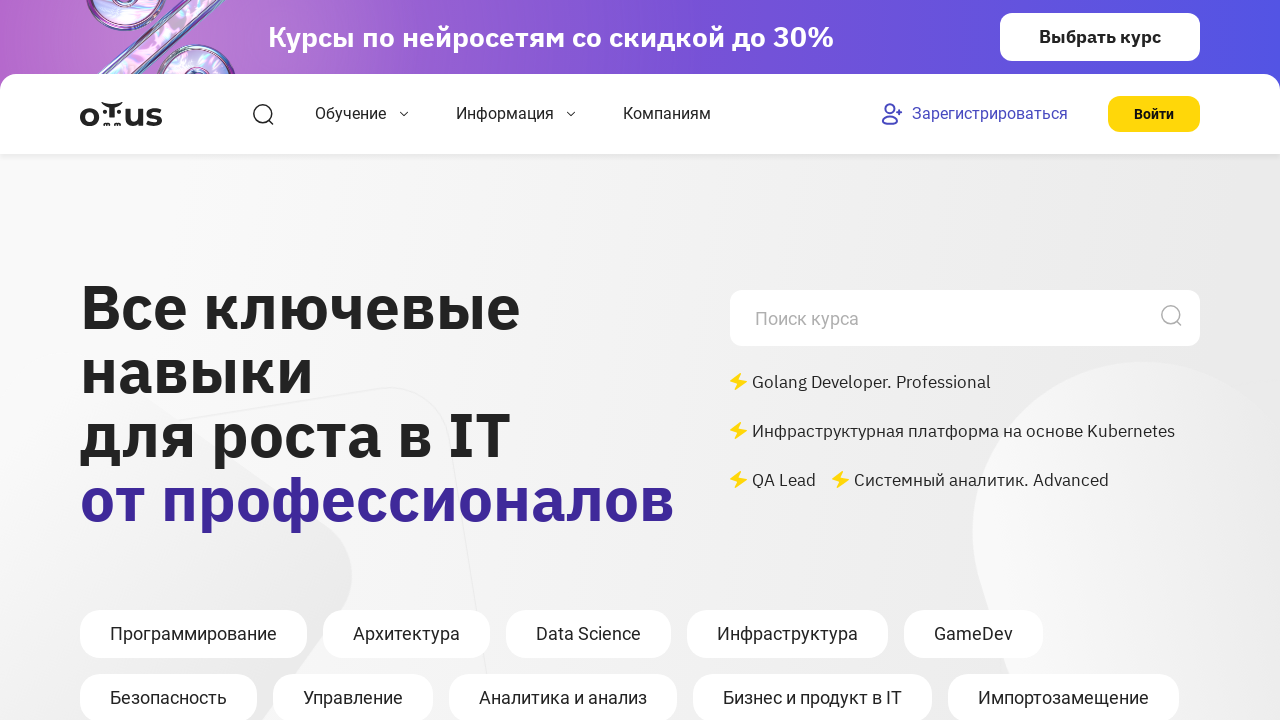

Body element found - OTUS.ru homepage verified
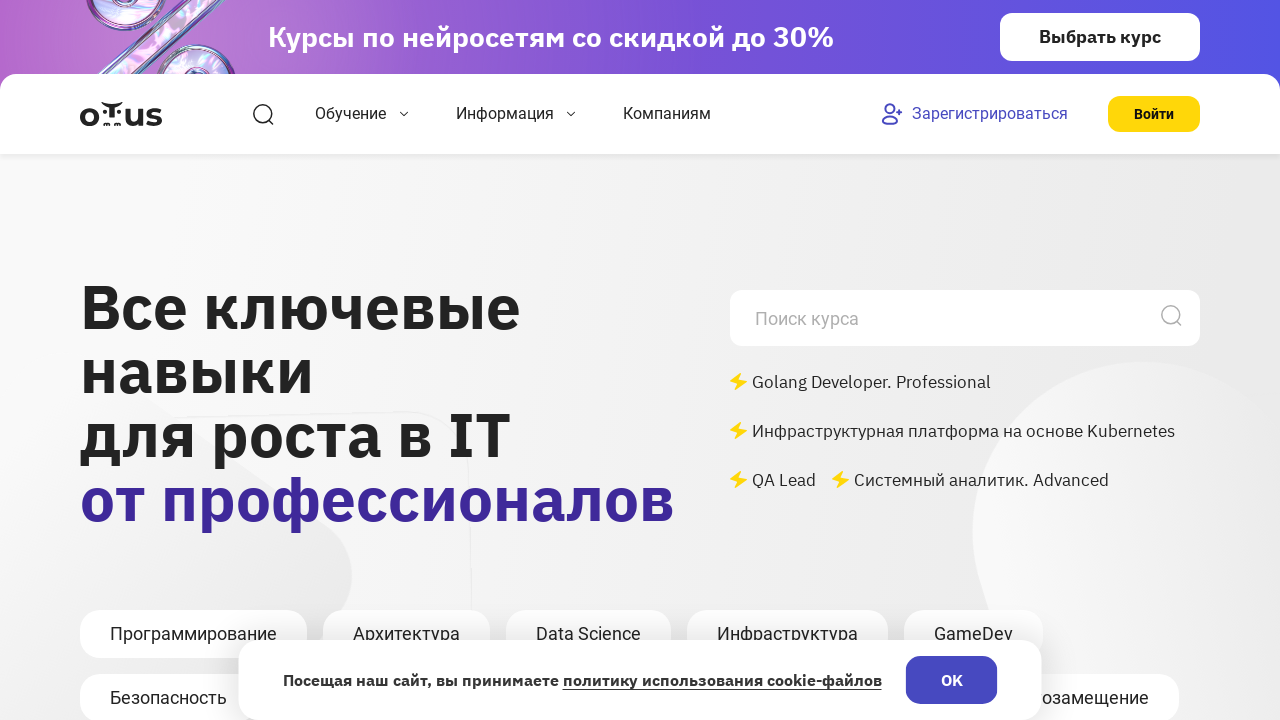

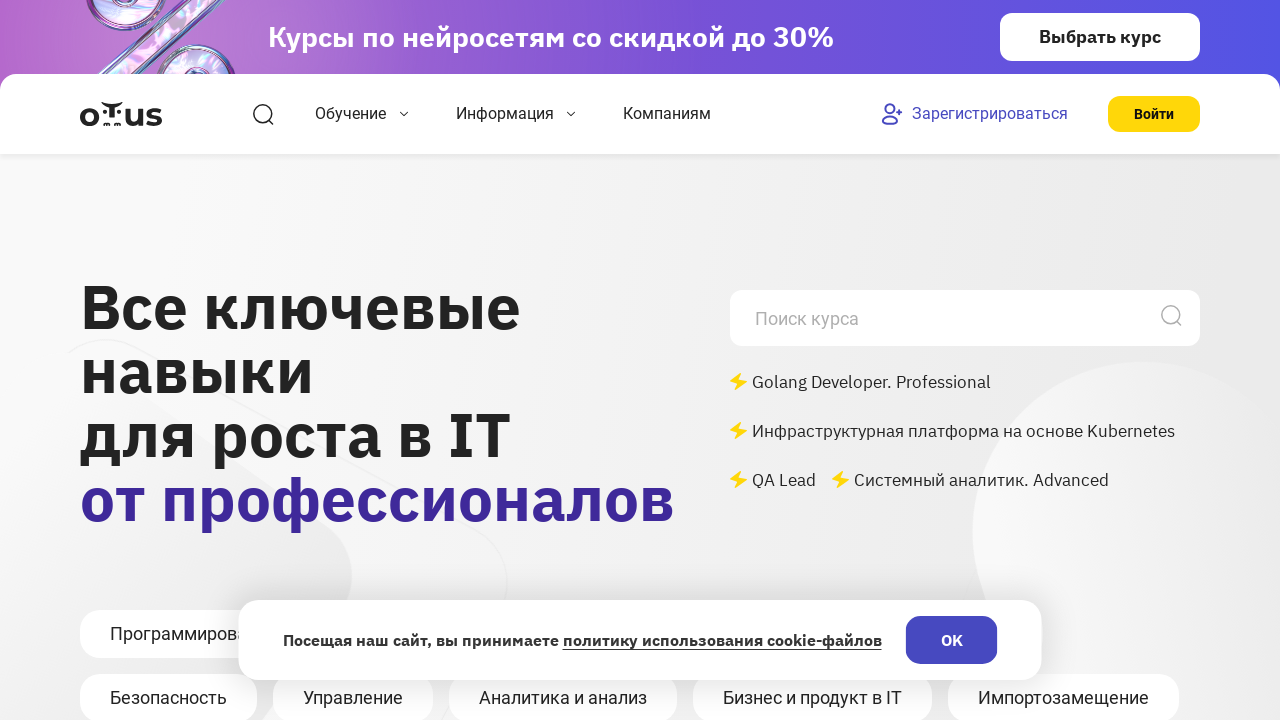